Navigates to Sina's homepage and verifies that the page title contains "新浪" (Sina in Chinese)

Starting URL: https://www.sina.com.cn/

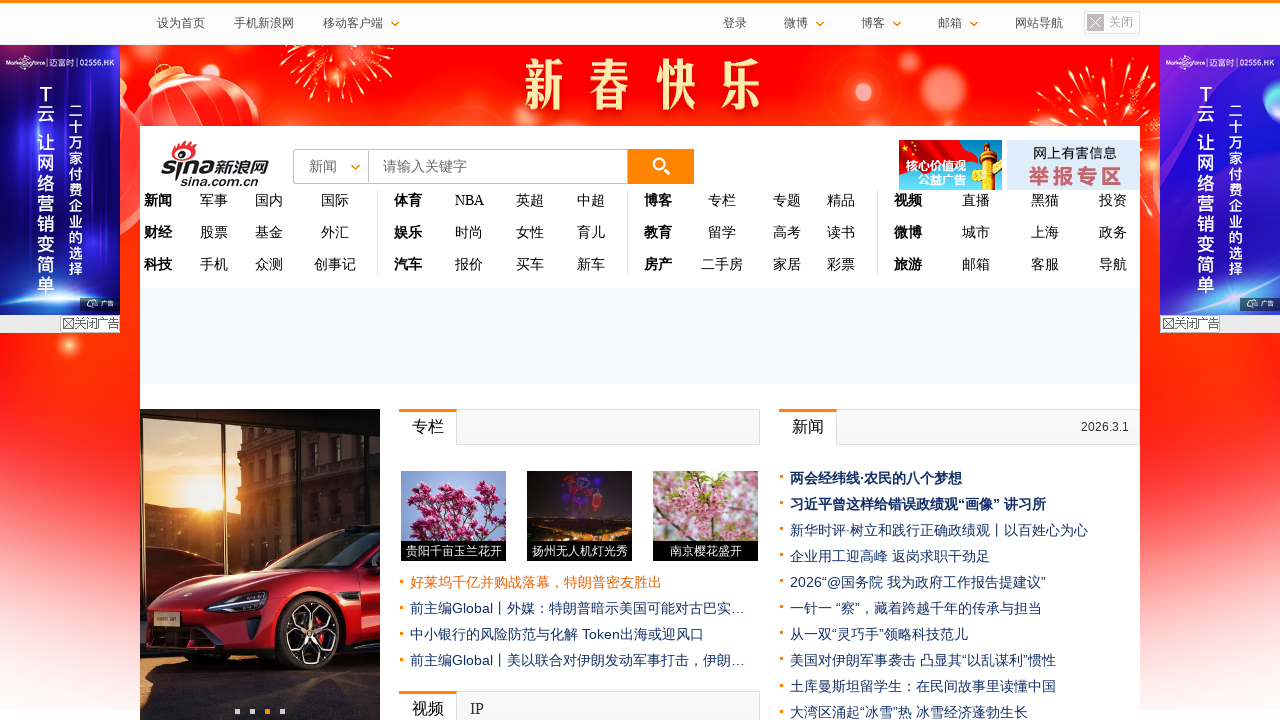

Navigated to Sina homepage (https://www.sina.com.cn/)
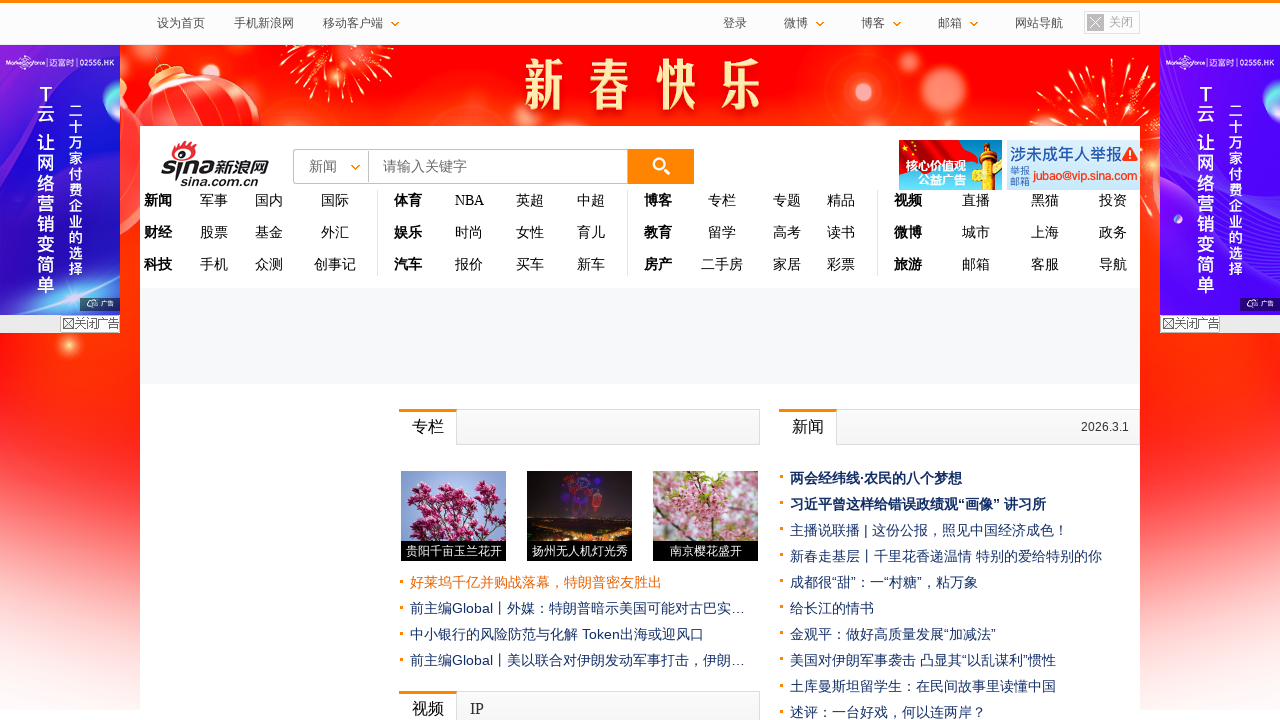

Page DOM content loaded
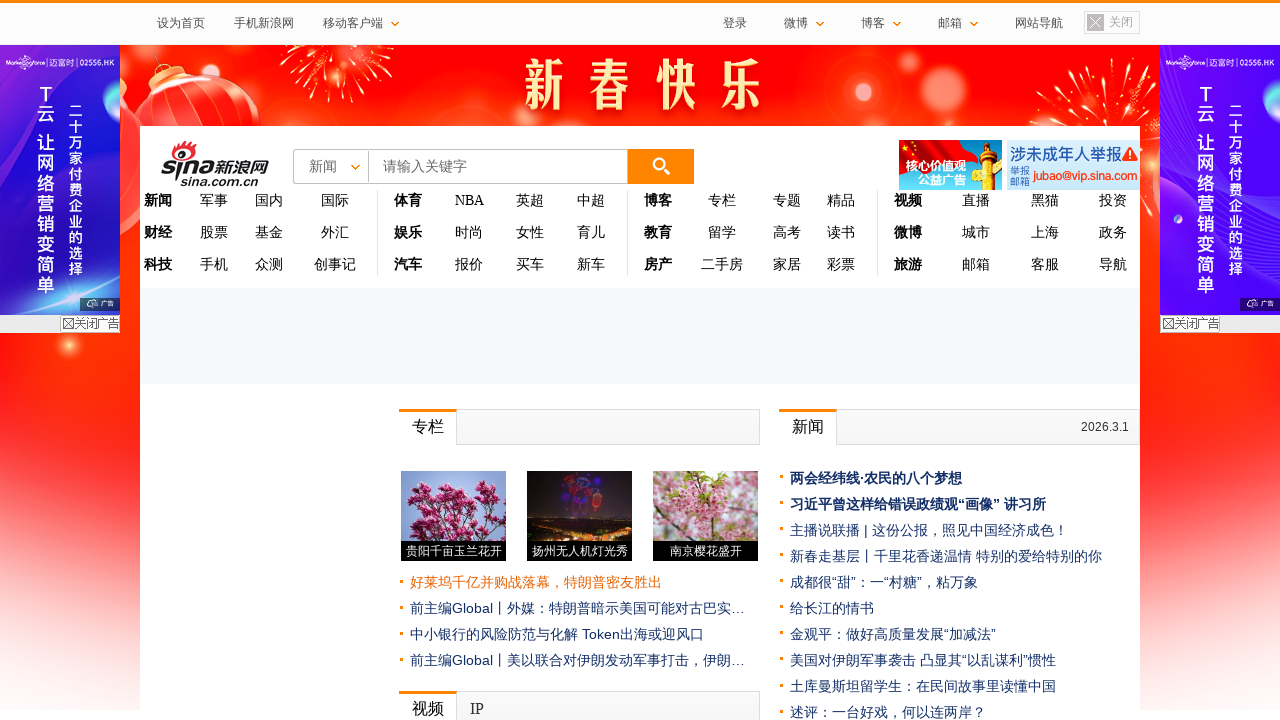

Verified page title contains '新浪' (Sina)
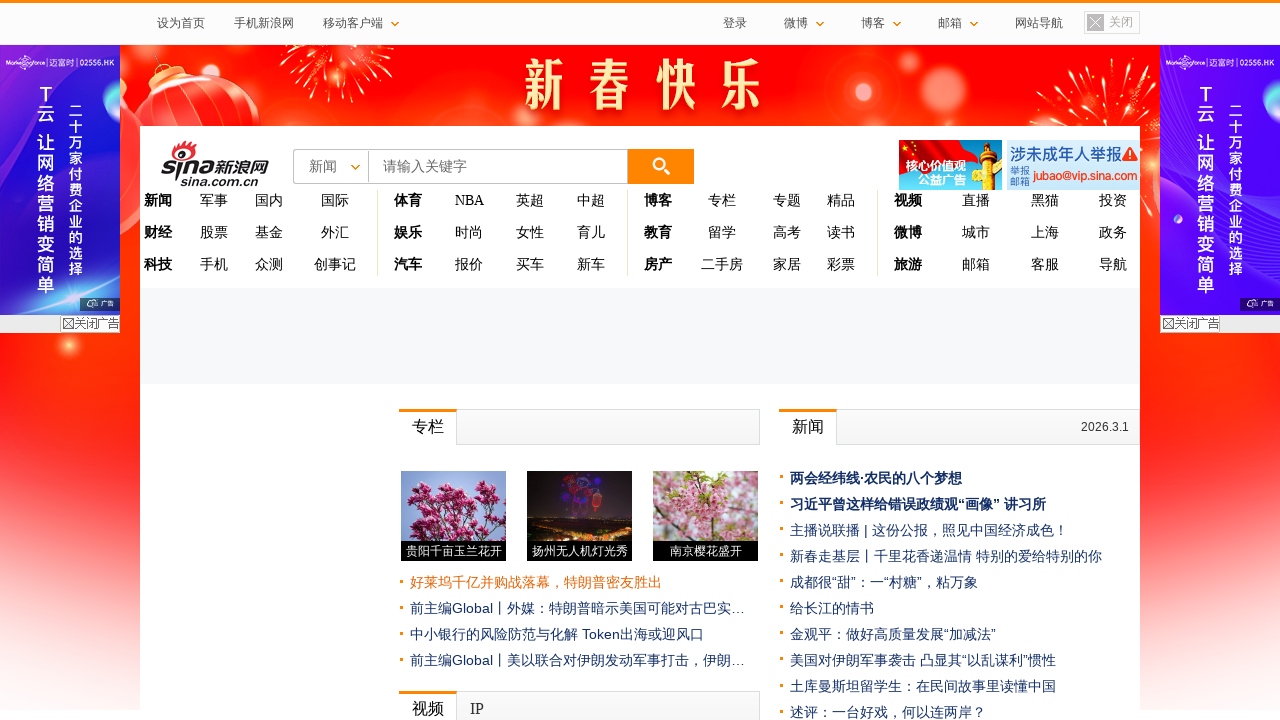

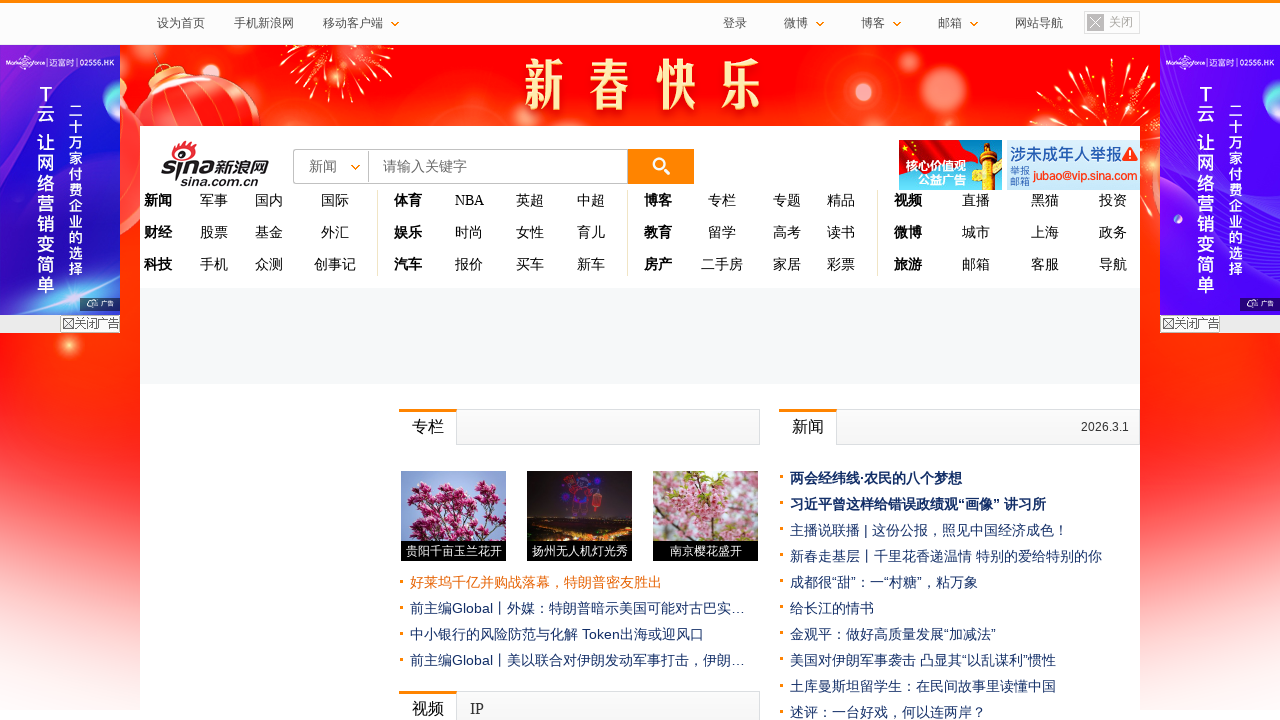